Tests a registration form by filling in first name, last name, and email fields, then submitting the form

Starting URL: http://suninjuly.github.io/registration1.html

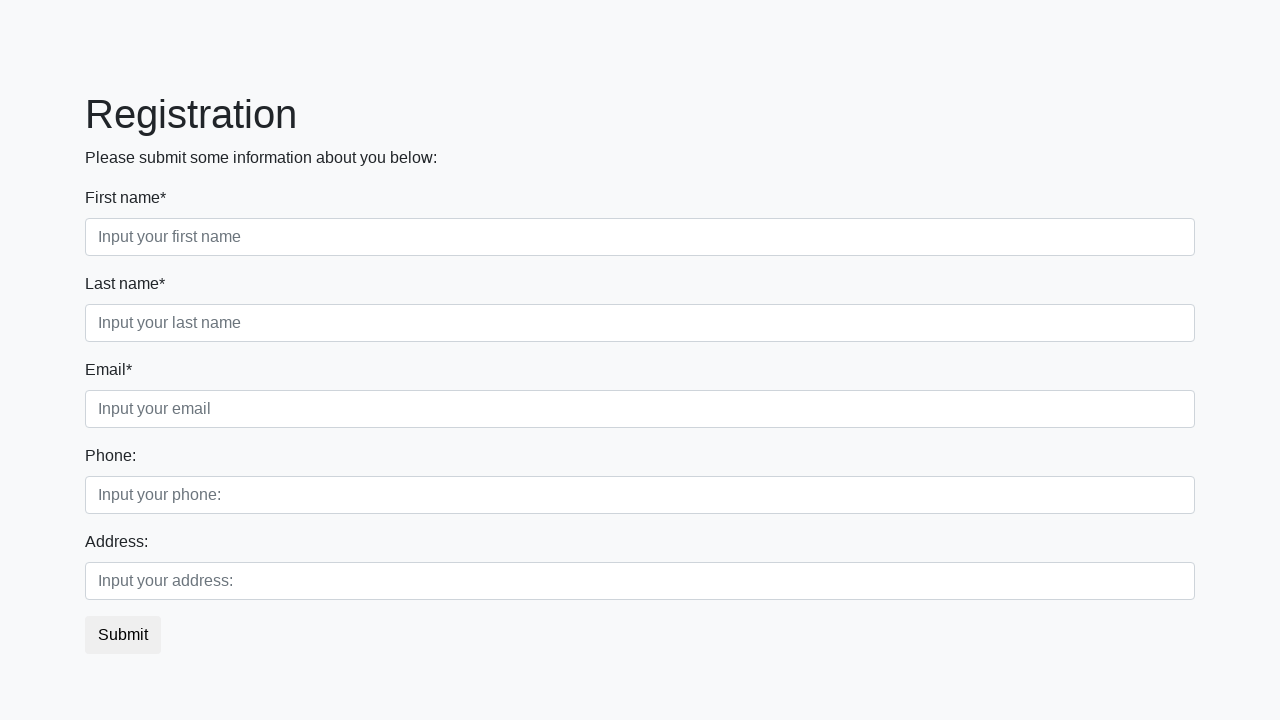

Filled first name field with 'Ivan' on .first
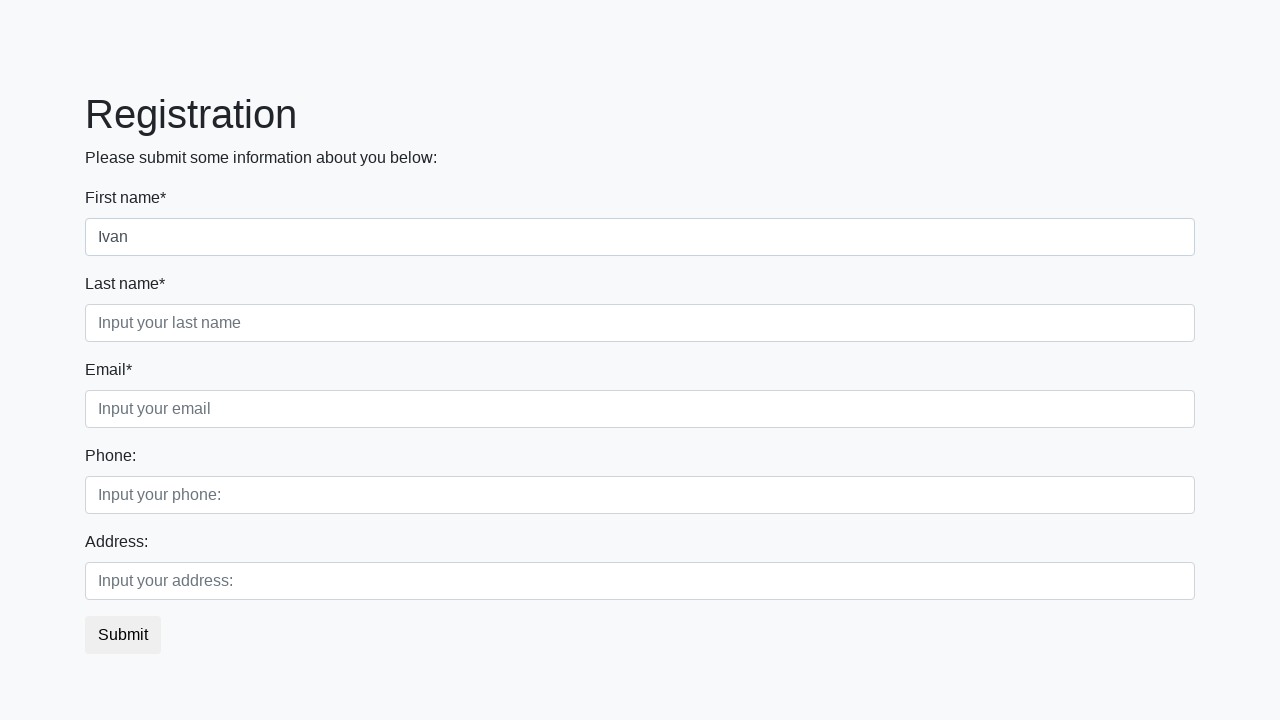

Filled last name field with 'Ivanov' on .second
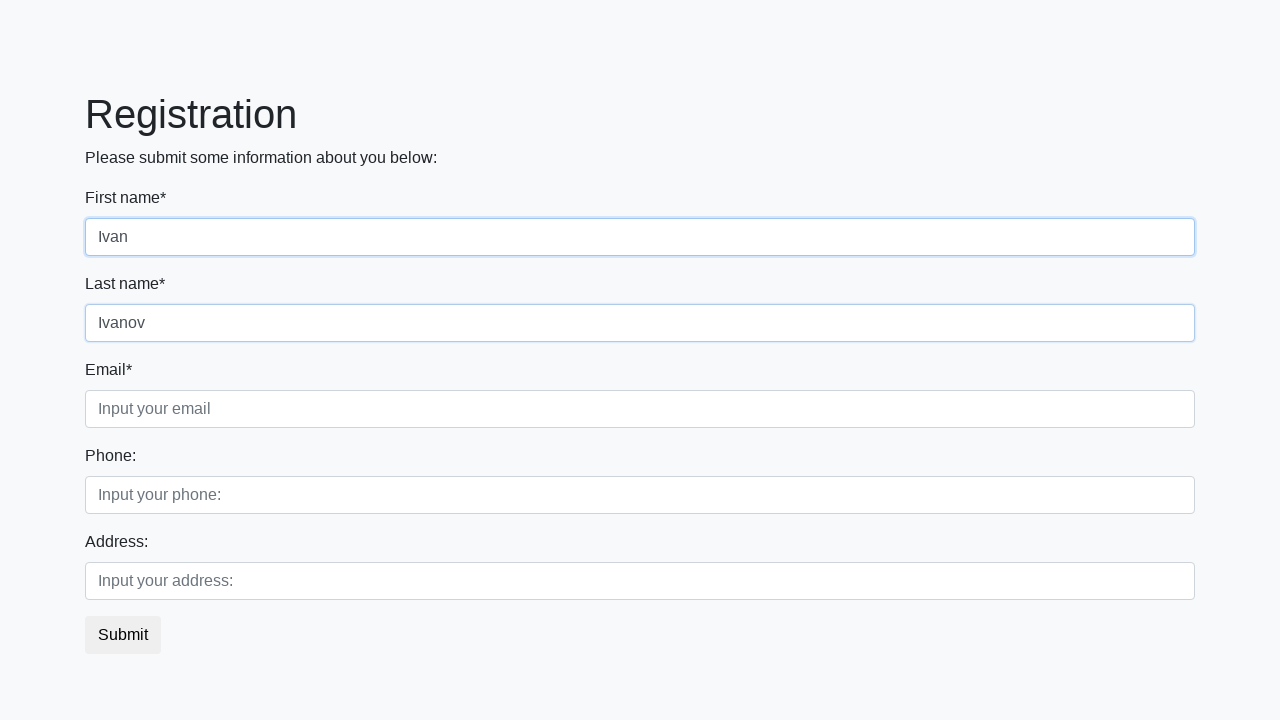

Filled email field with 'ivan_ivanov@mail.ru' on .third
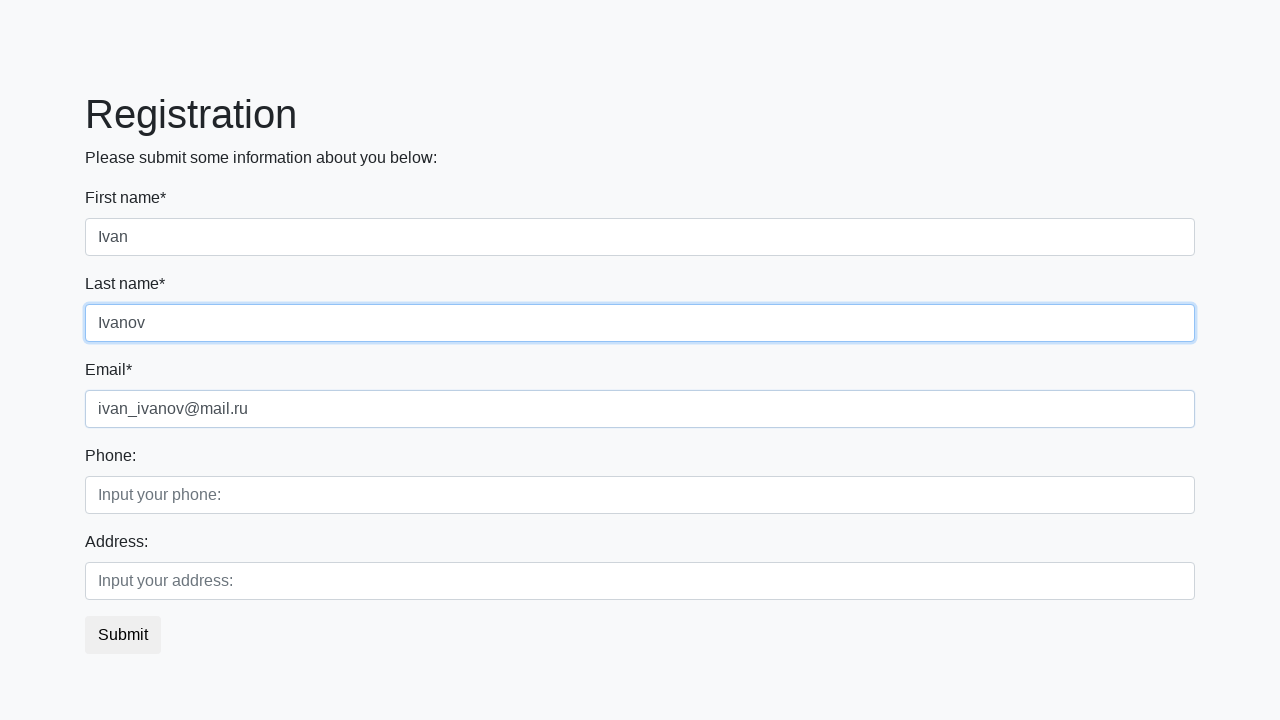

Clicked submit button to register at (123, 635) on button.btn
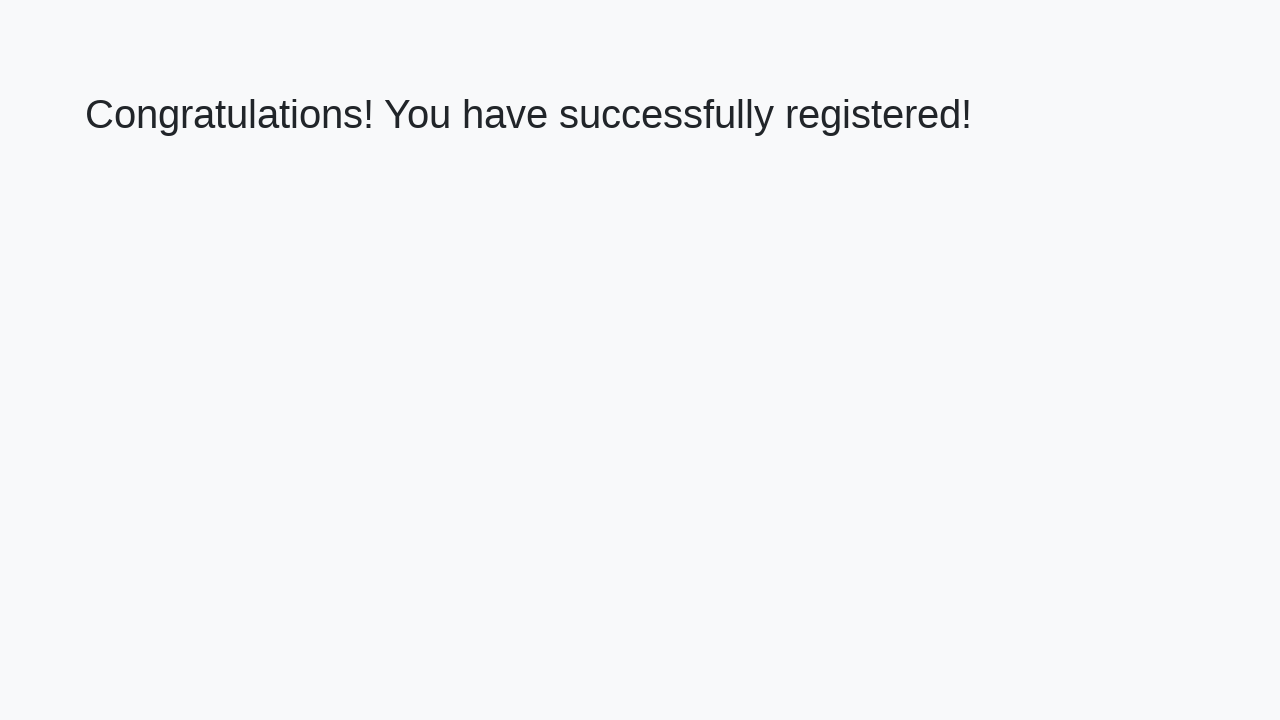

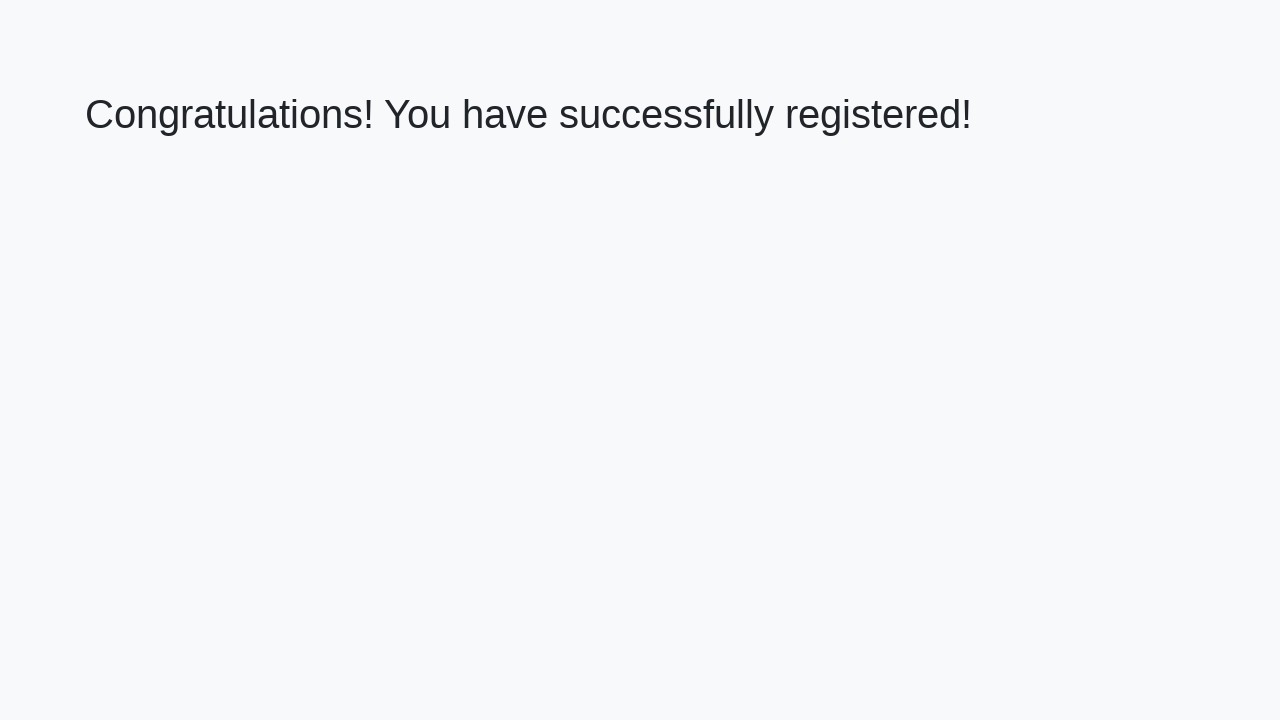